Tests editing an existing todo task by adding a task, double-clicking to edit it, changing the text, and verifying the edit was saved correctly.

Starting URL: https://demo.playwright.dev/todomvc/#/

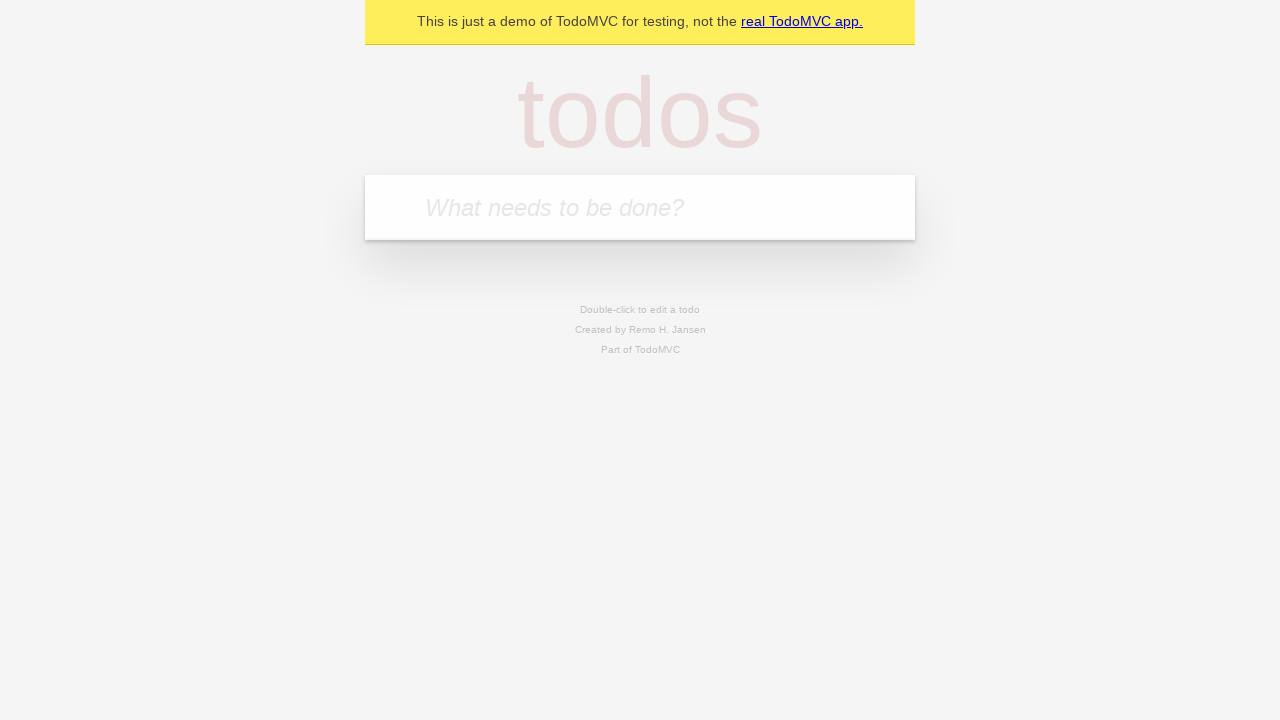

Filled new task input with 'Tarea para editar' on .new-todo
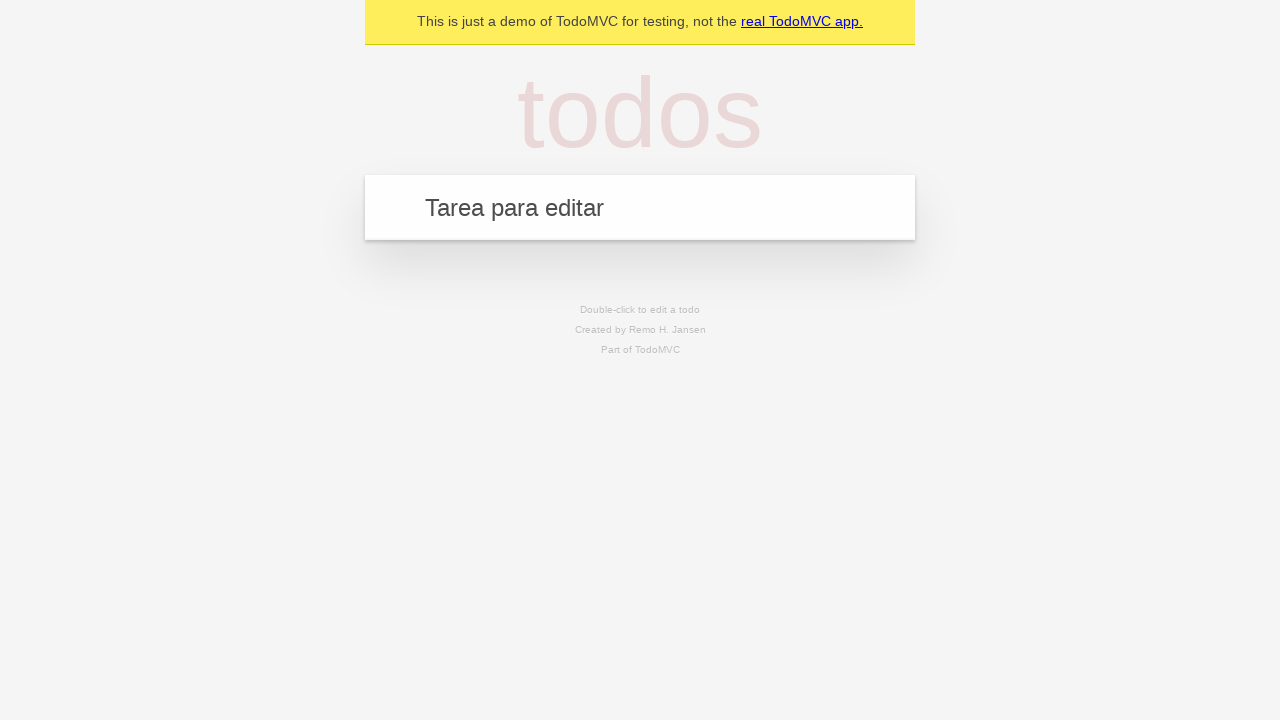

Pressed Enter to add the new task on .new-todo
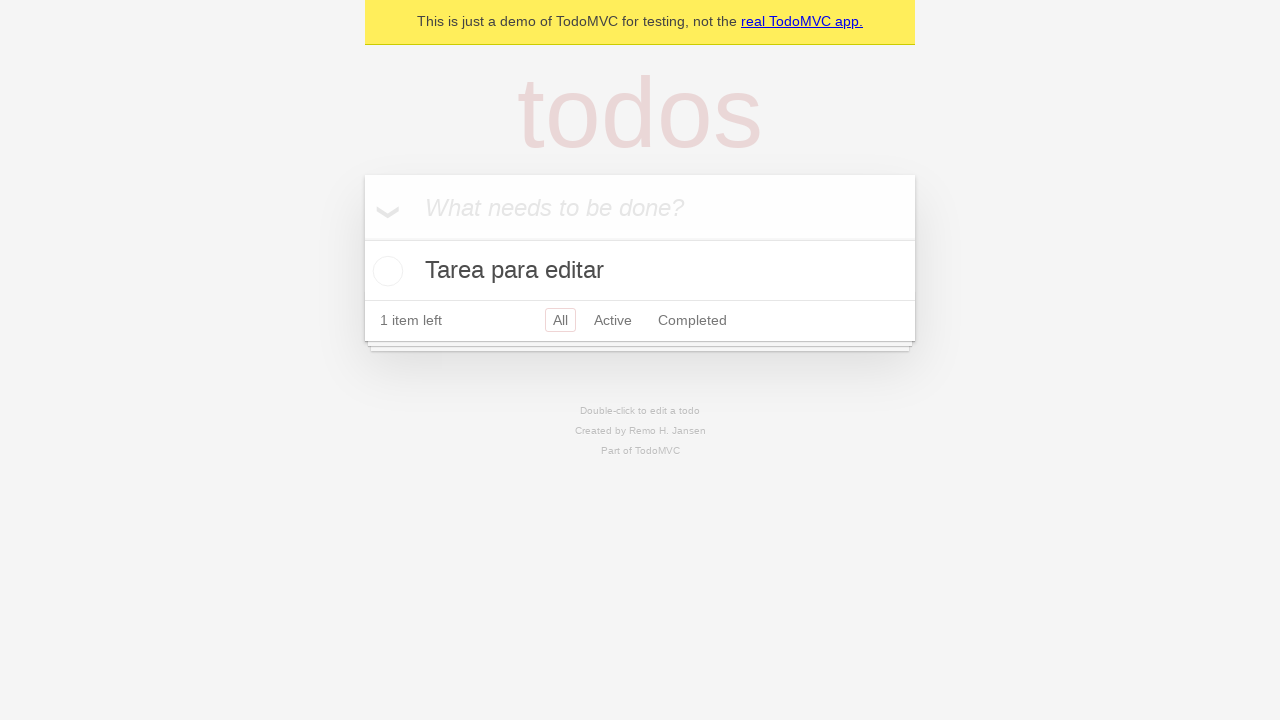

Task 'Tarea para editar' appeared in the todo list
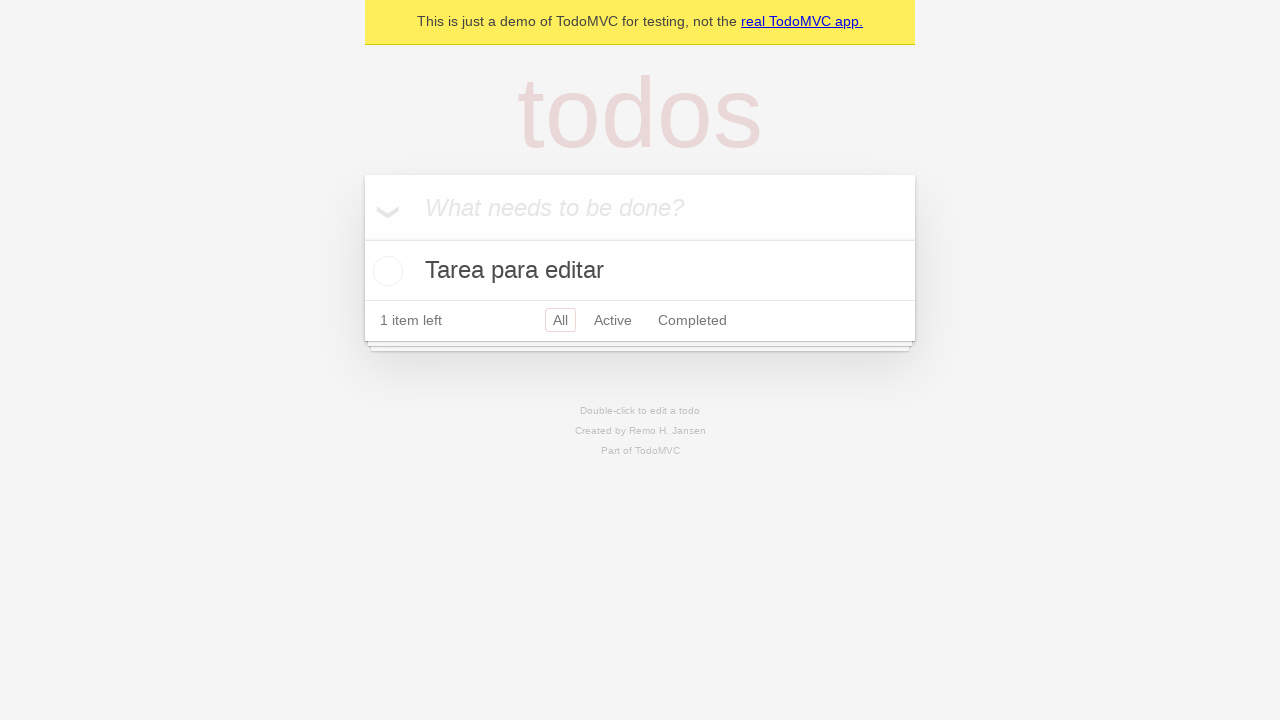

Double-clicked the task to enter edit mode at (640, 271) on .todo-list li:has-text('Tarea para editar')
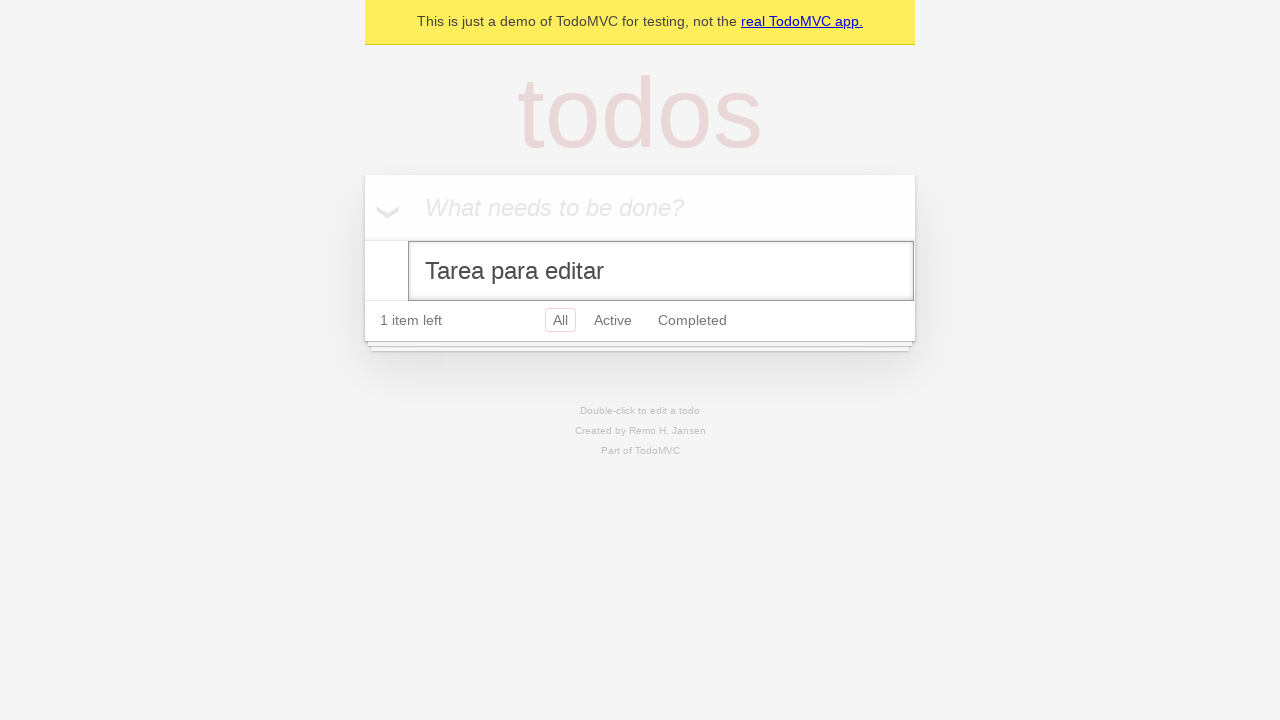

Changed task text to 'Tarea editada' on .edit
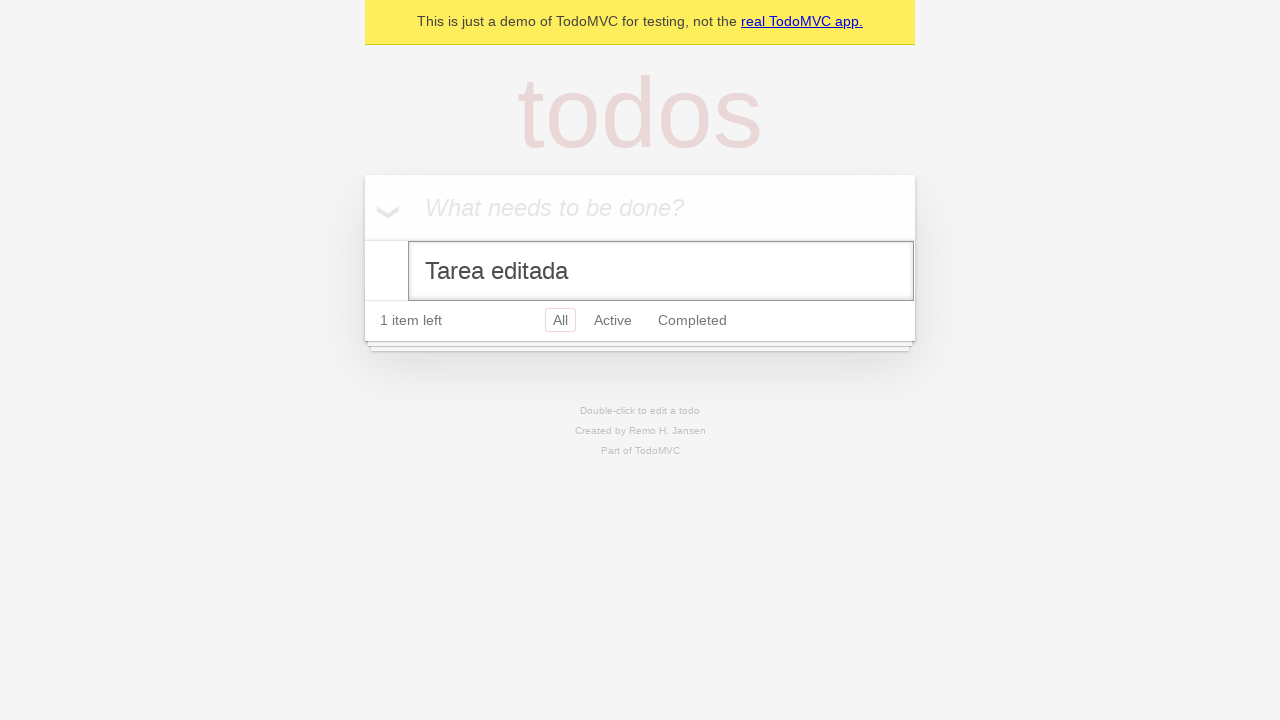

Pressed Enter to save the edited task on .edit
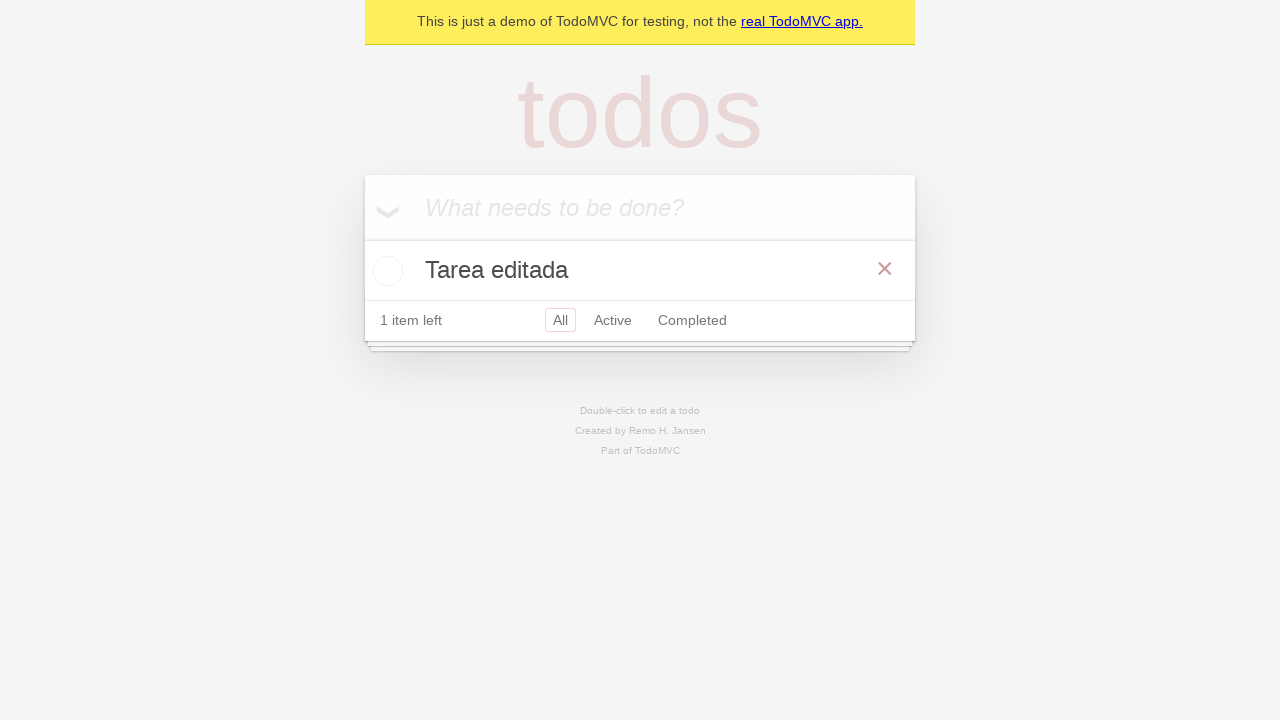

Verified edited task 'Tarea editada' is visible in the todo list
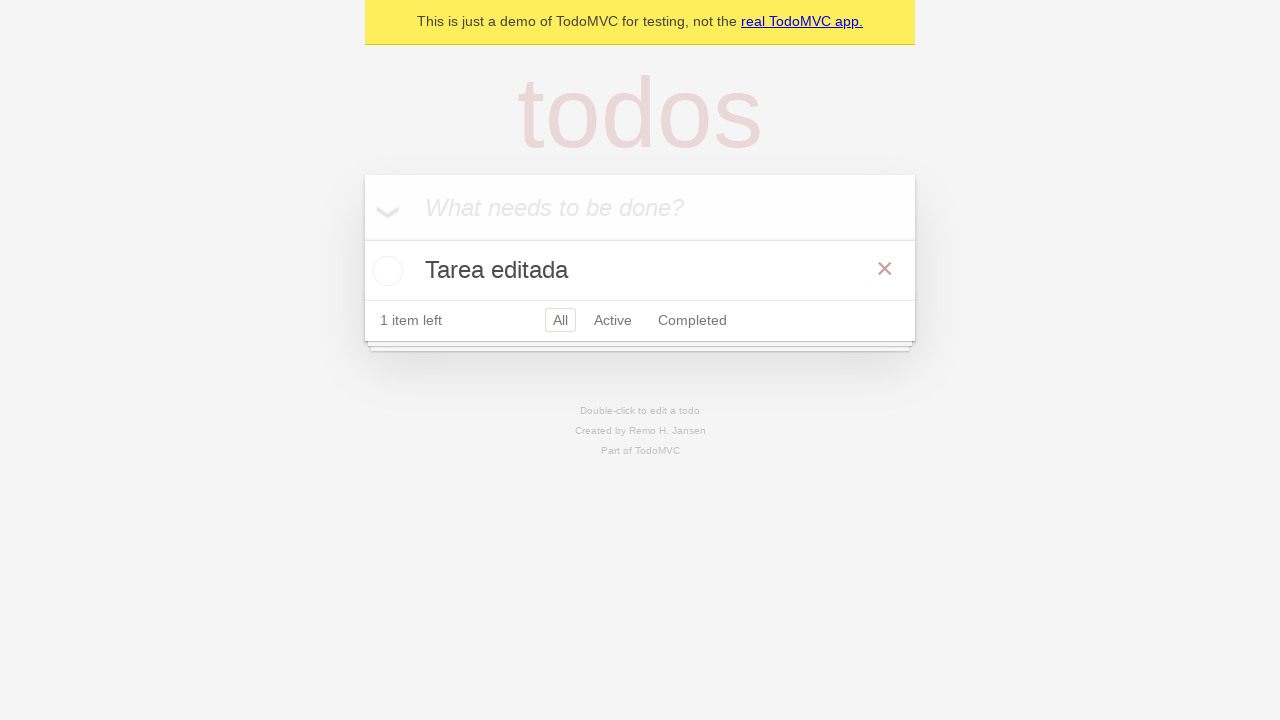

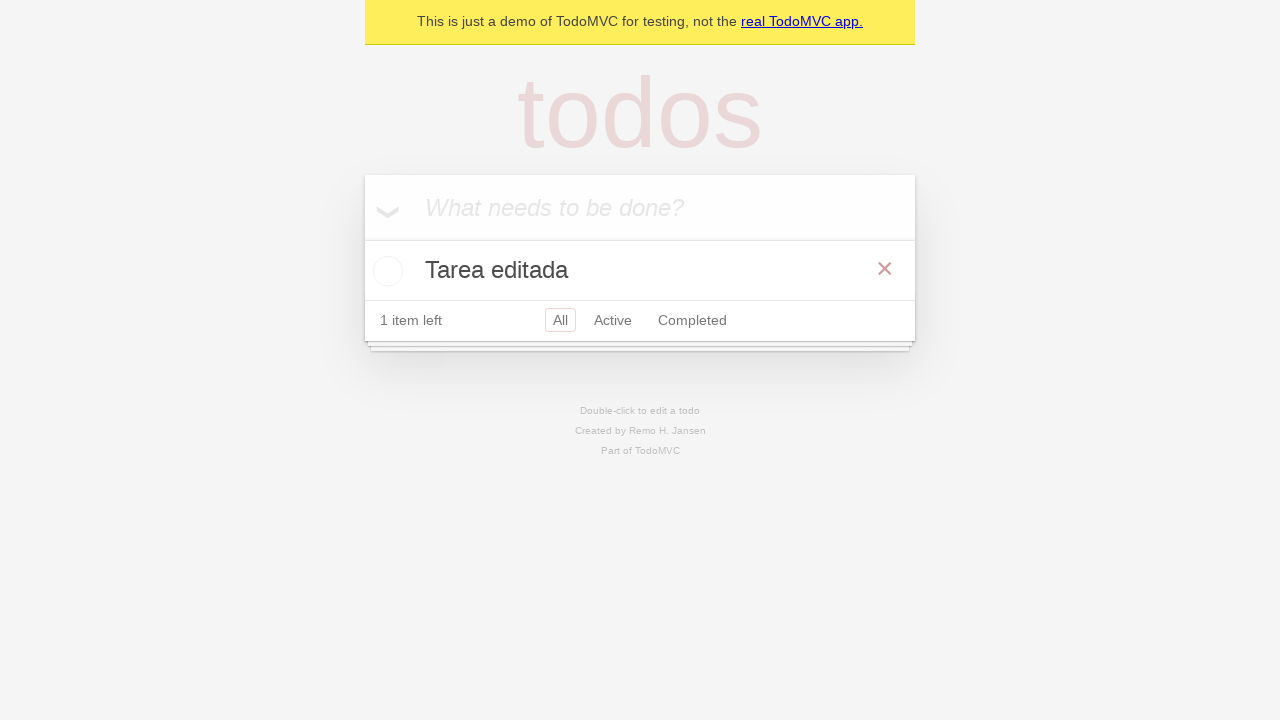